Navigates through a graduate school adjustment forum listing, clicking on individual entries to view details, switching between tabs, and paginating through results.

Starting URL: http://muchong.com/bbs/kaoyan.php?formhash=fd1e0da0&school=&r1%5B%5D=08&r2%5B%5D=0812&r3%5B%5D=&year=2022&type=1&oksubmit=%C8%B7%B6%A8

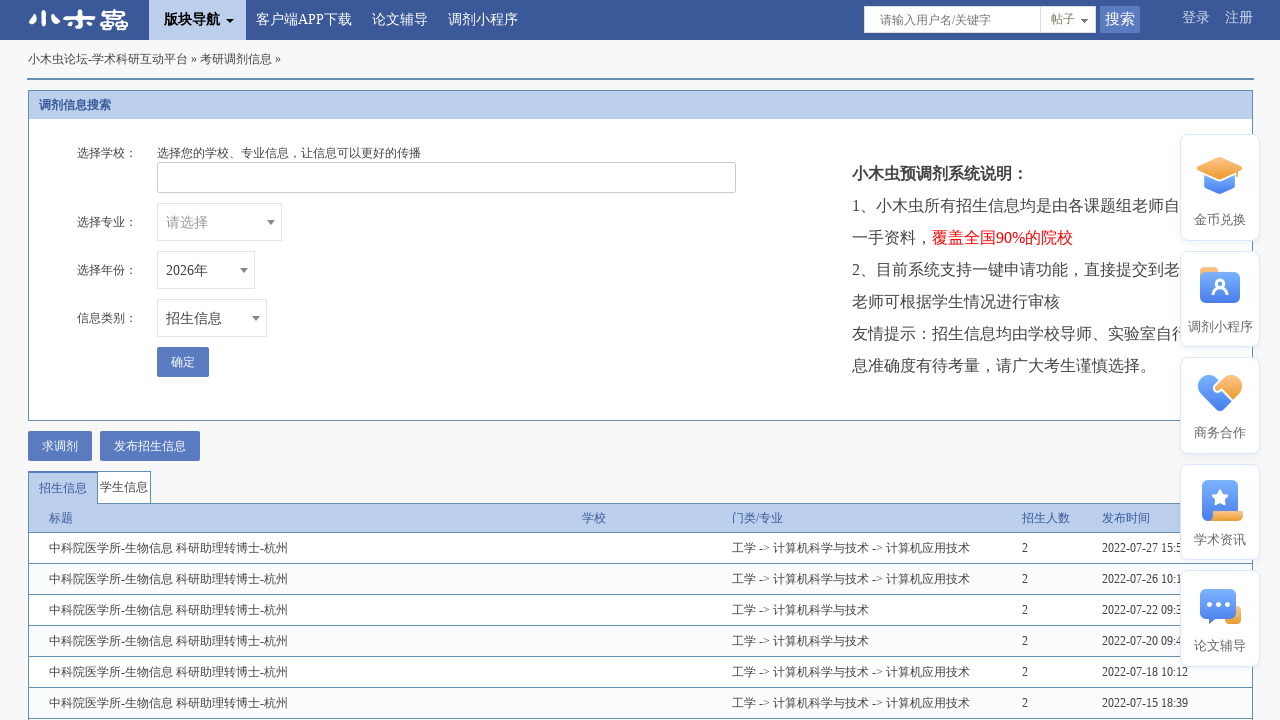

Waited for forum body listing to load
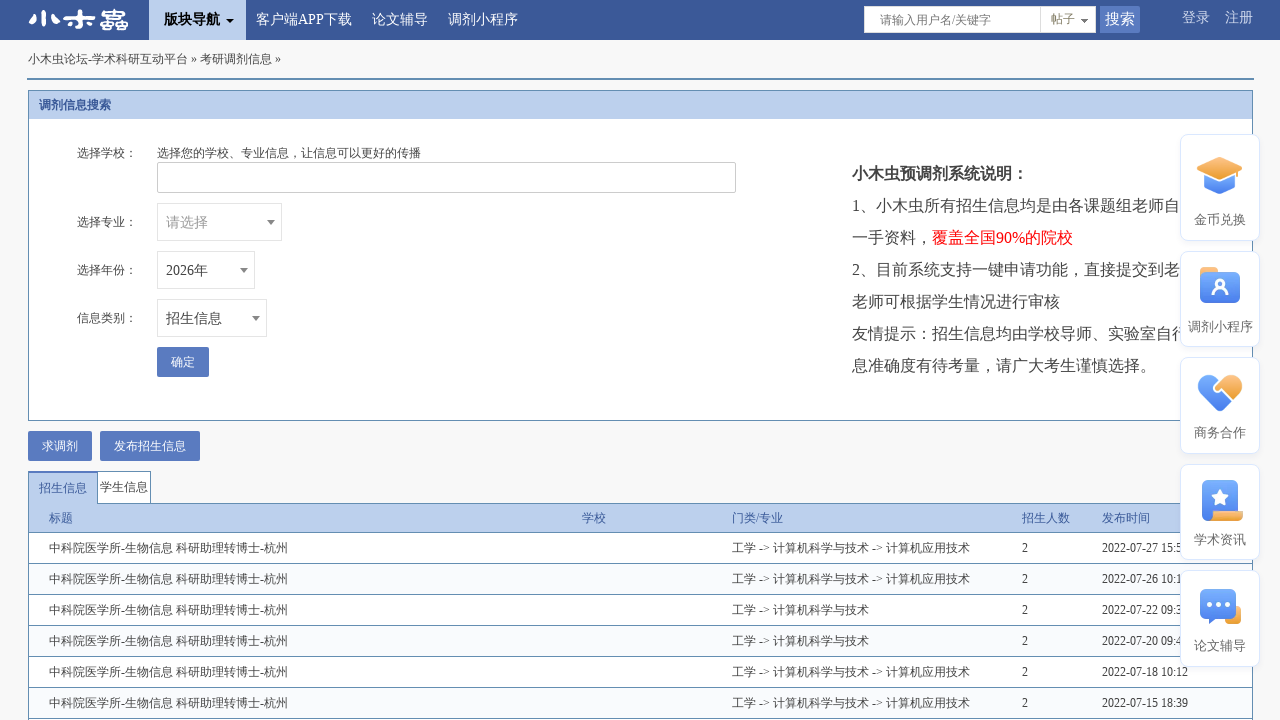

Retrieved all forum listing rows
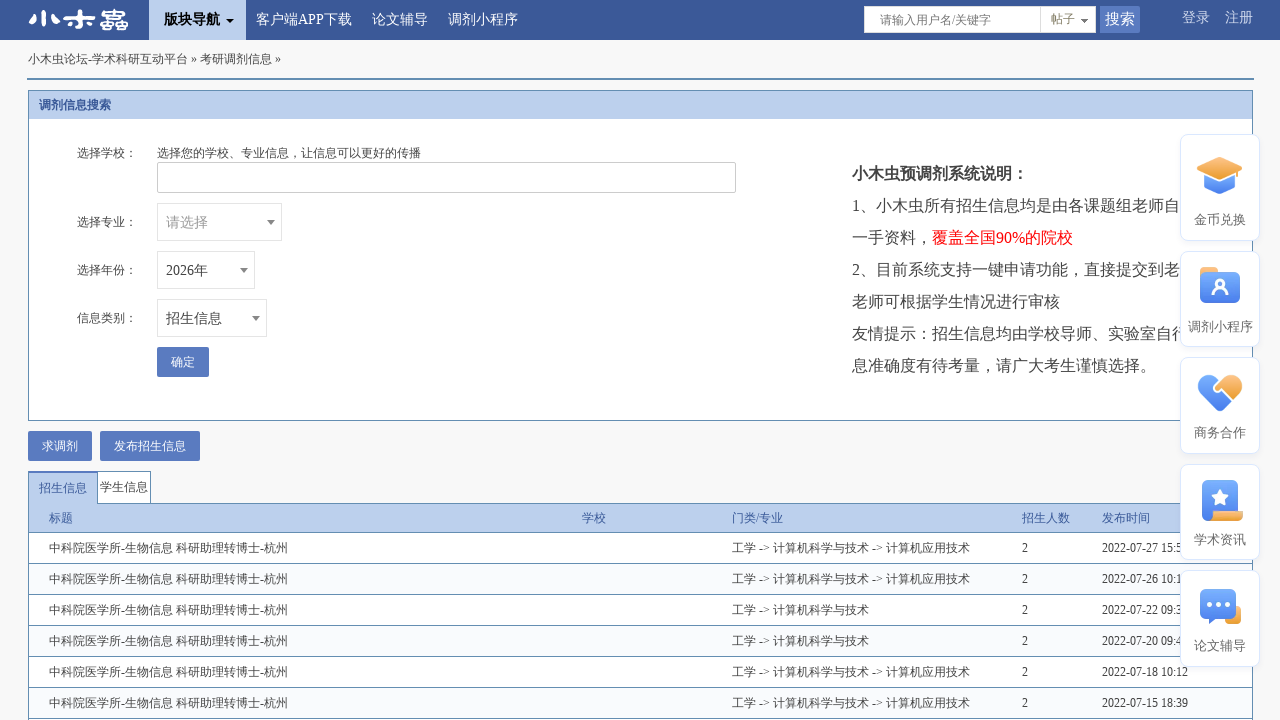

Re-queried rows for entry 1
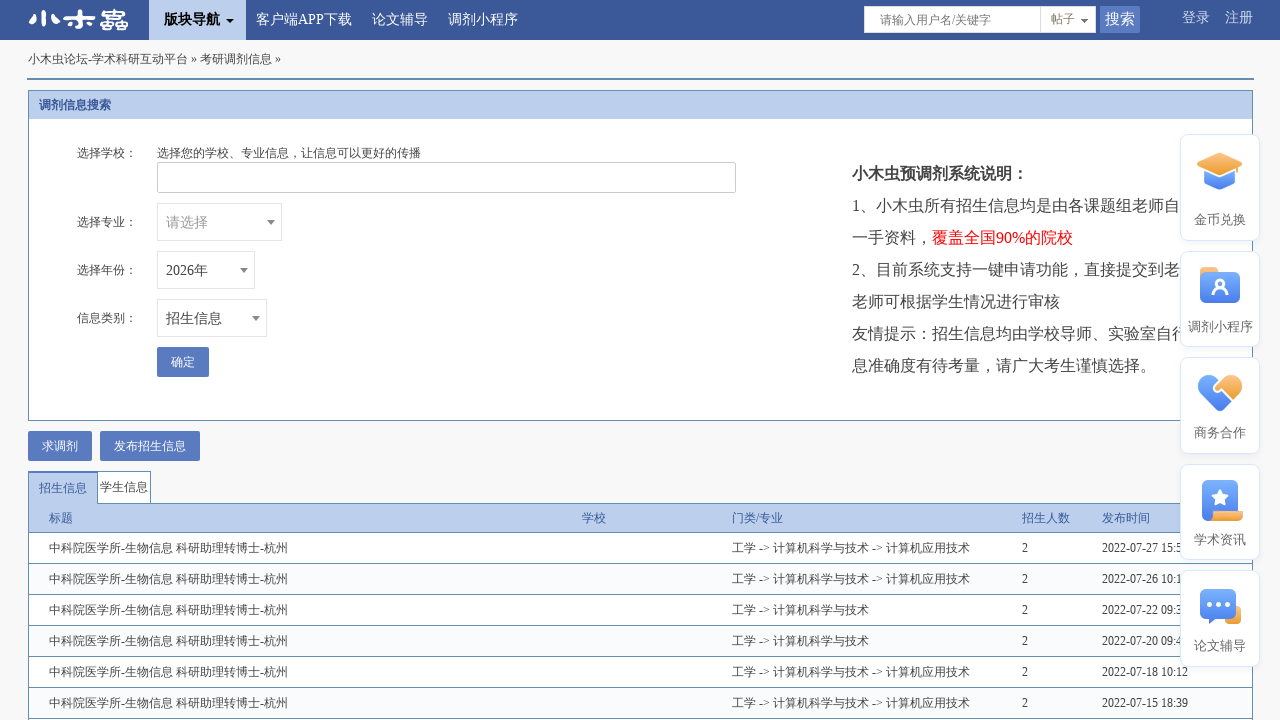

Located link for entry 1
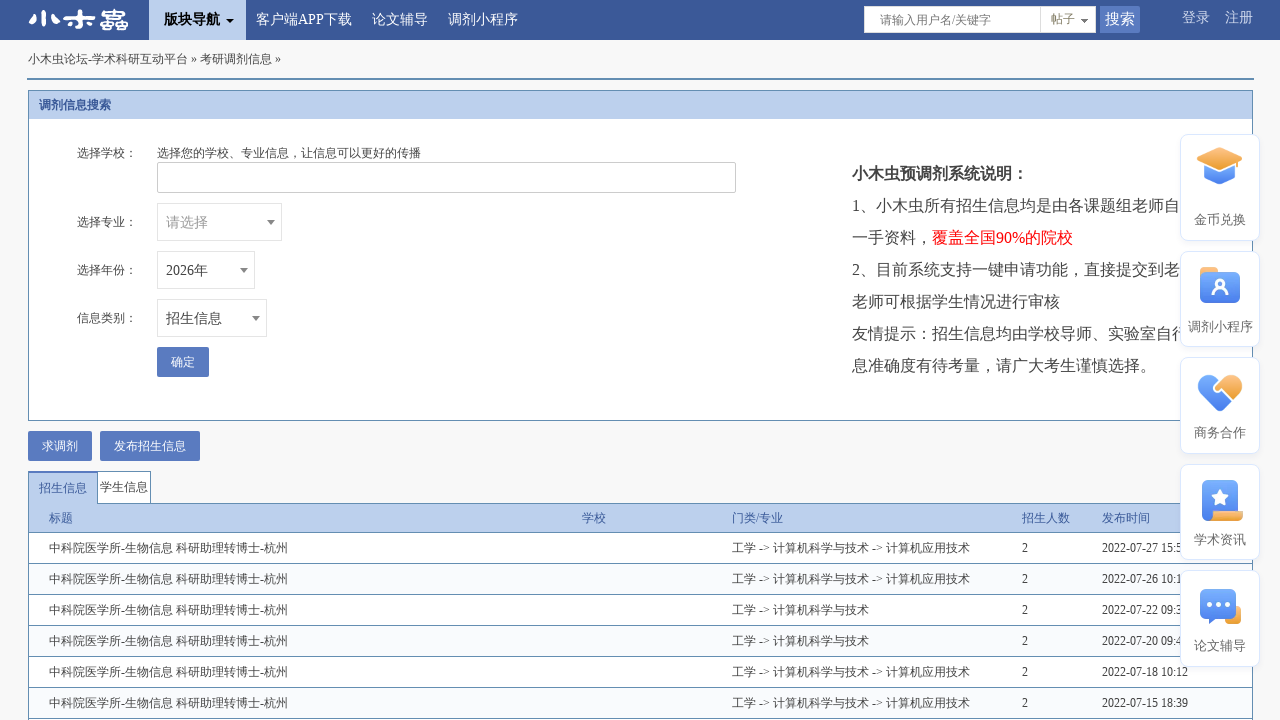

Opened entry 1 in new tab with Ctrl+click at (168, 548) on tbody.forum_body_manage tr >> nth=0 >> td.xmc_lp20 a >> nth=0
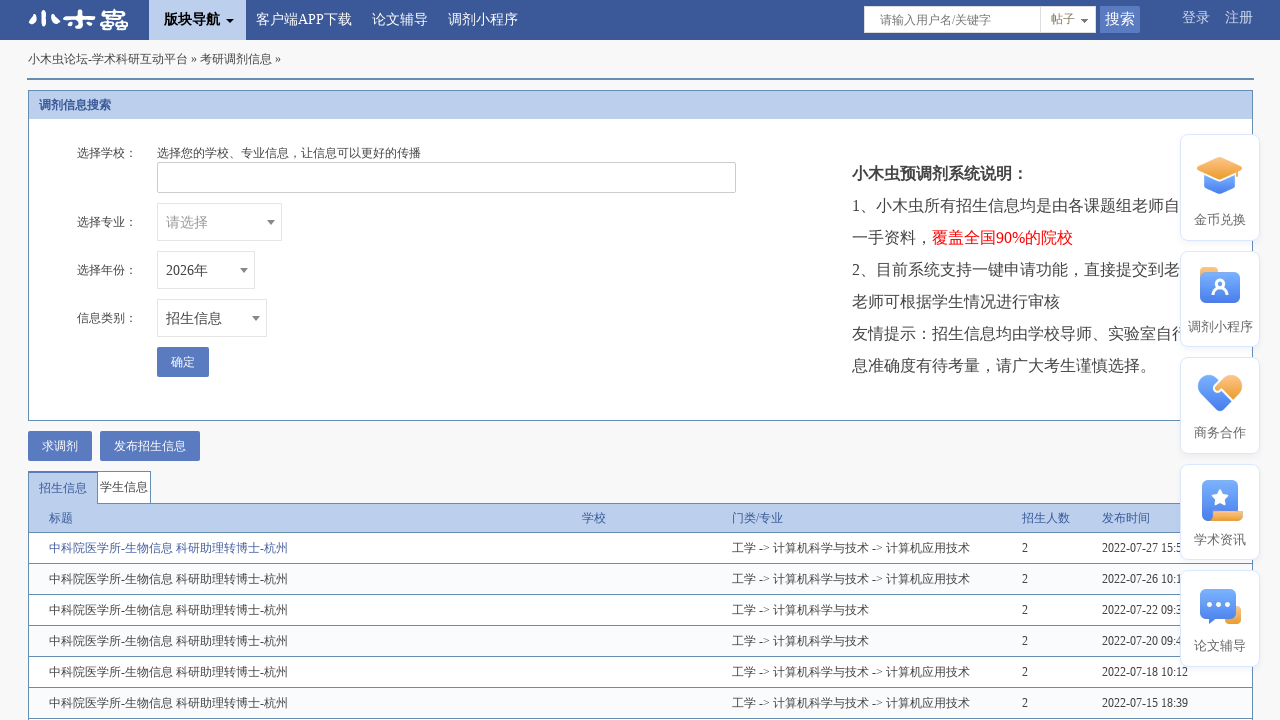

New tab for entry 1 finished loading
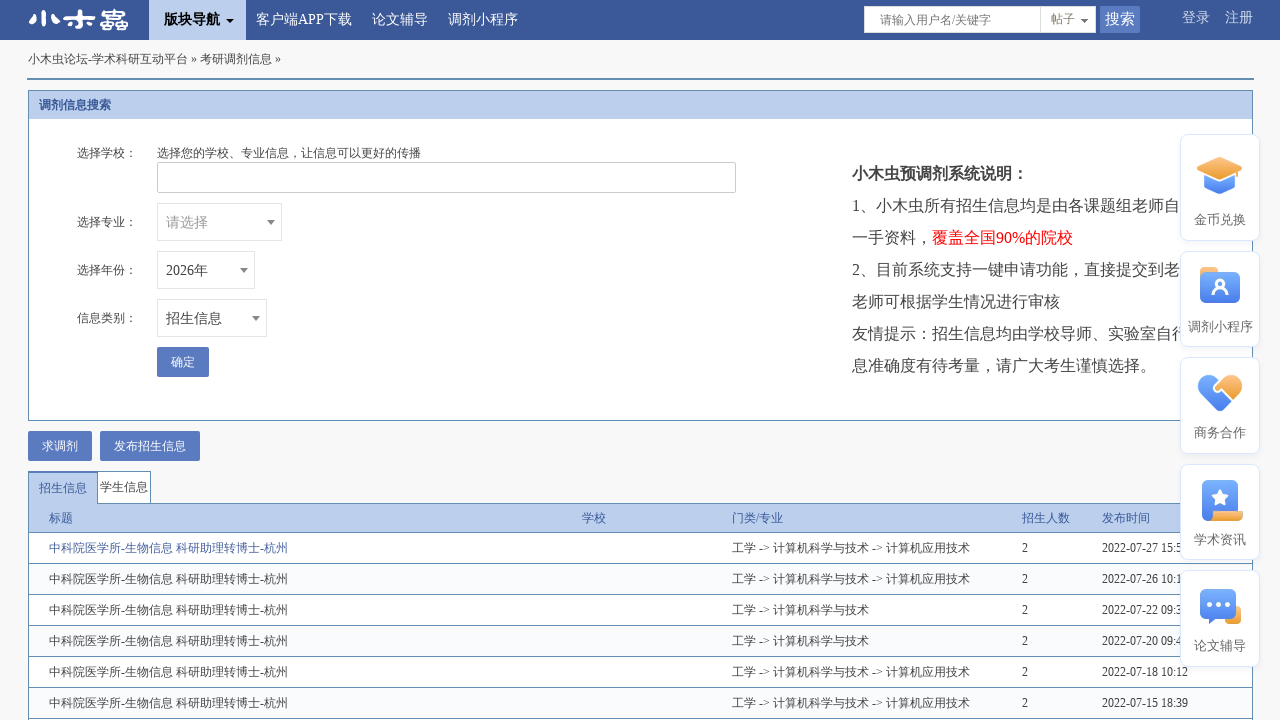

Detail table loaded for entry 1
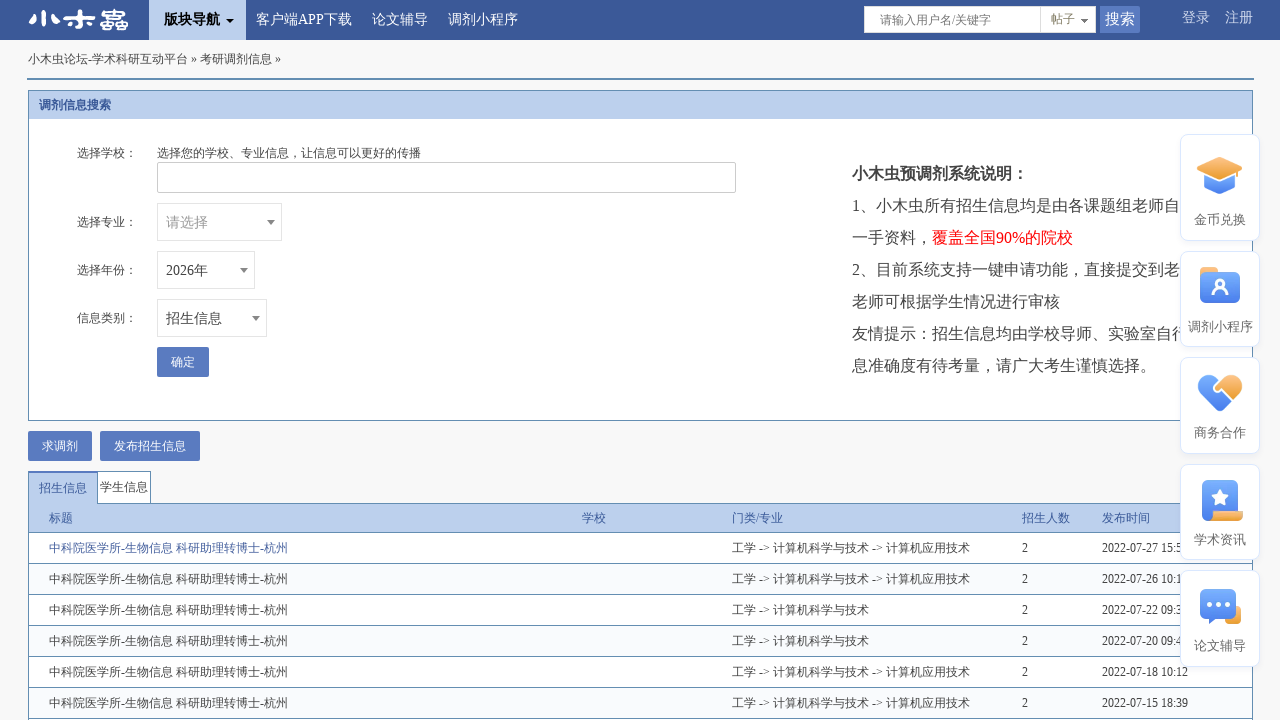

Closed detail tab for entry 1
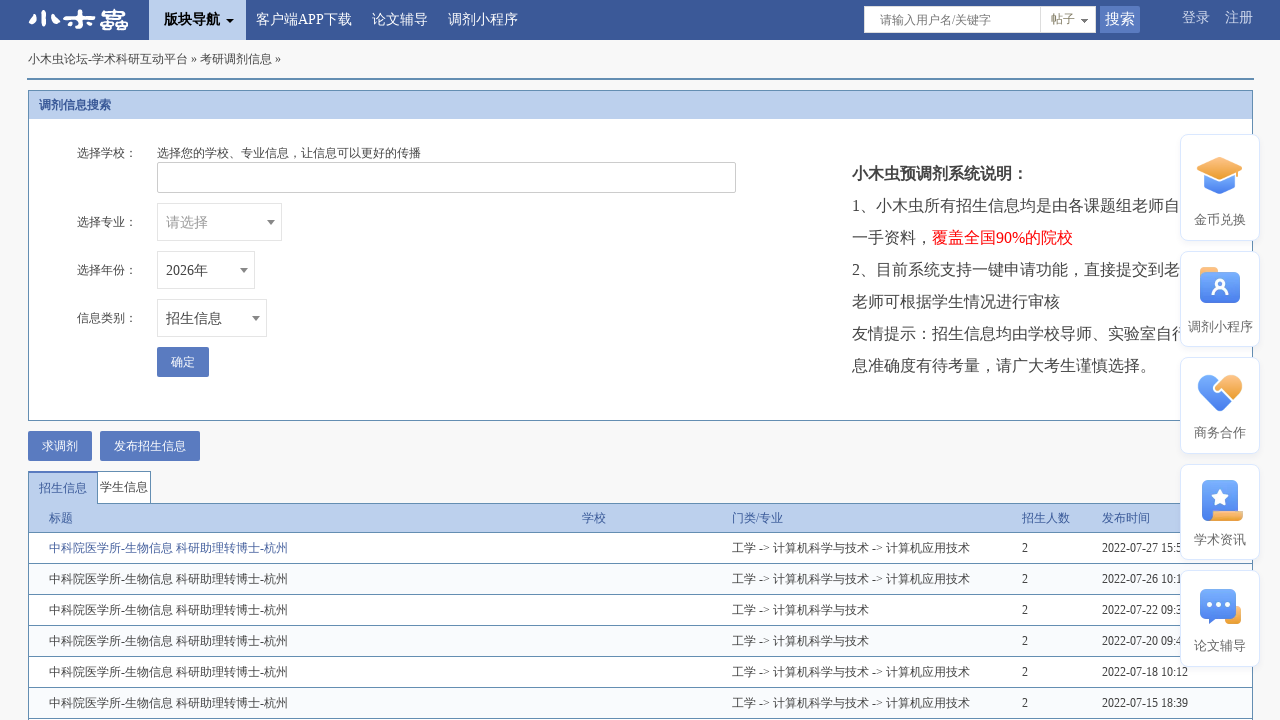

Re-queried rows for entry 2
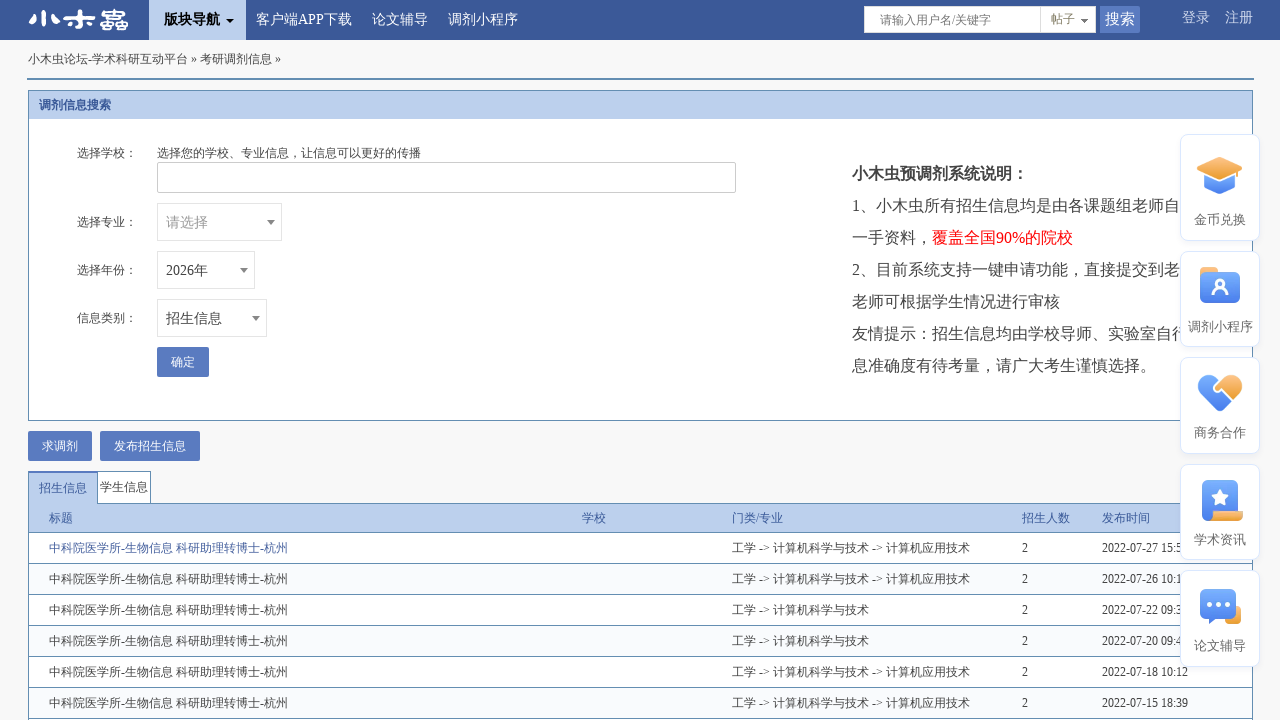

Located link for entry 2
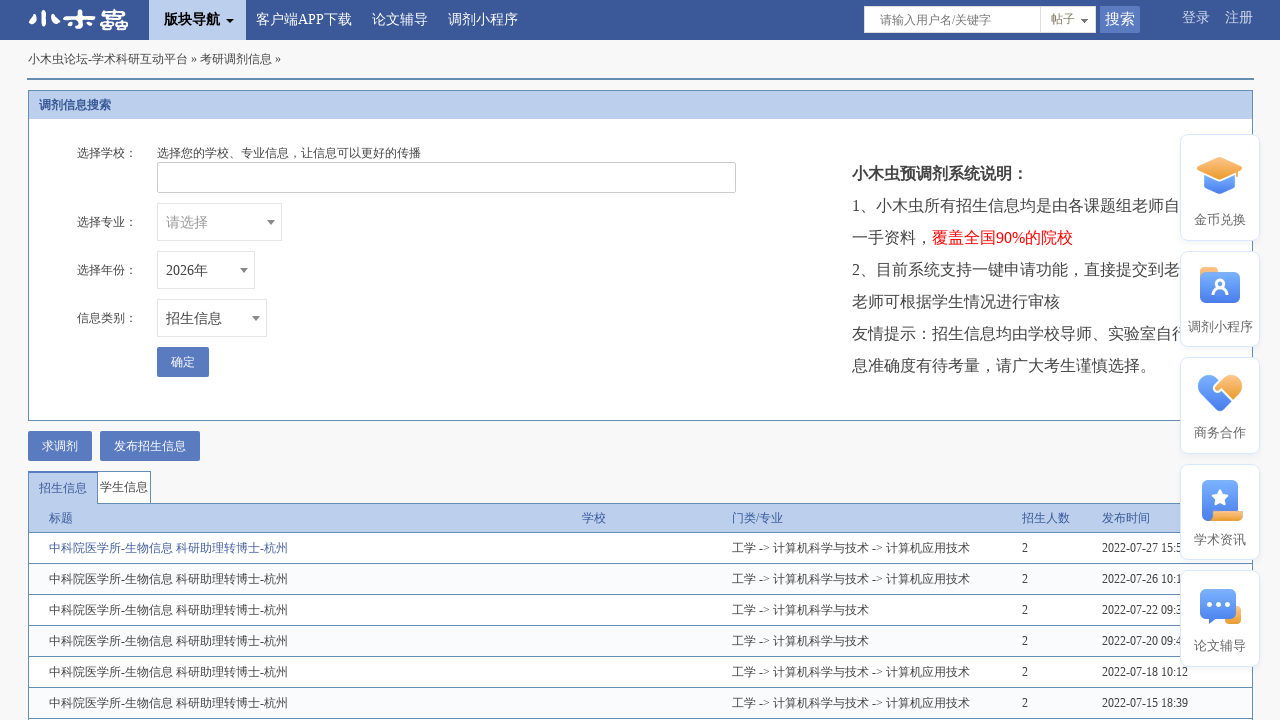

Opened entry 2 in new tab with Ctrl+click at (168, 579) on tbody.forum_body_manage tr >> nth=1 >> td.xmc_lp20 a >> nth=0
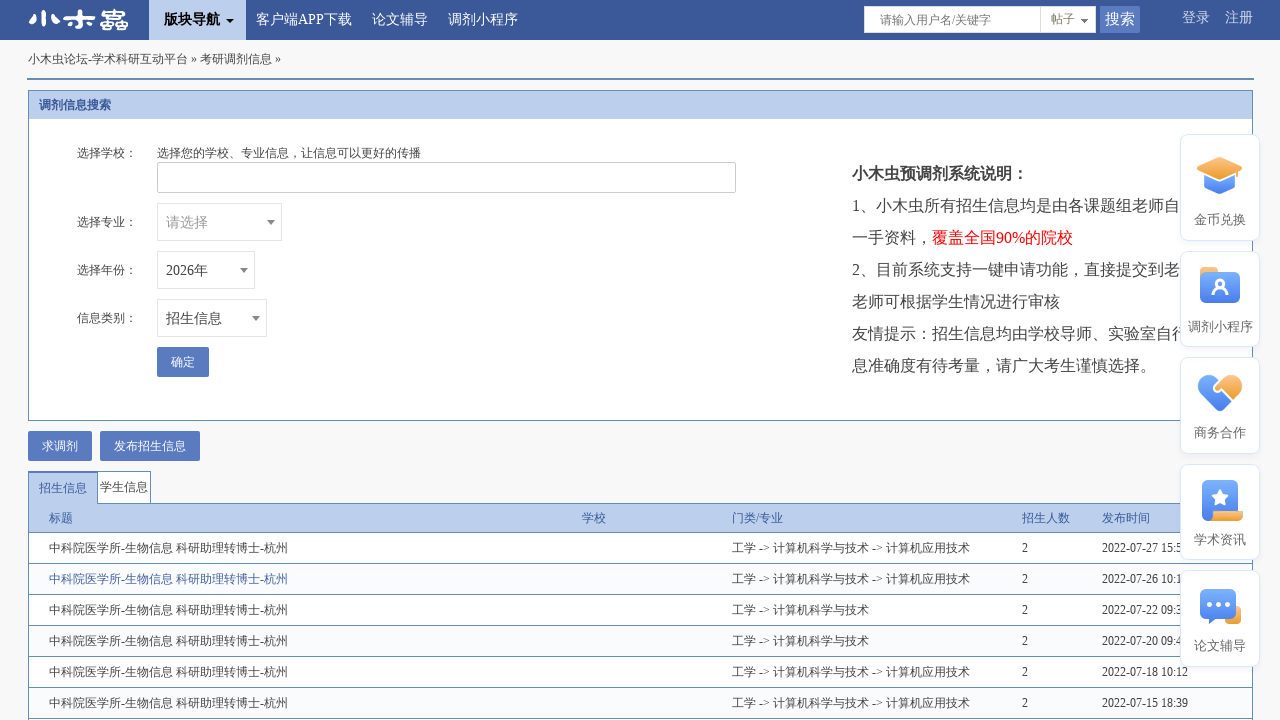

New tab for entry 2 finished loading
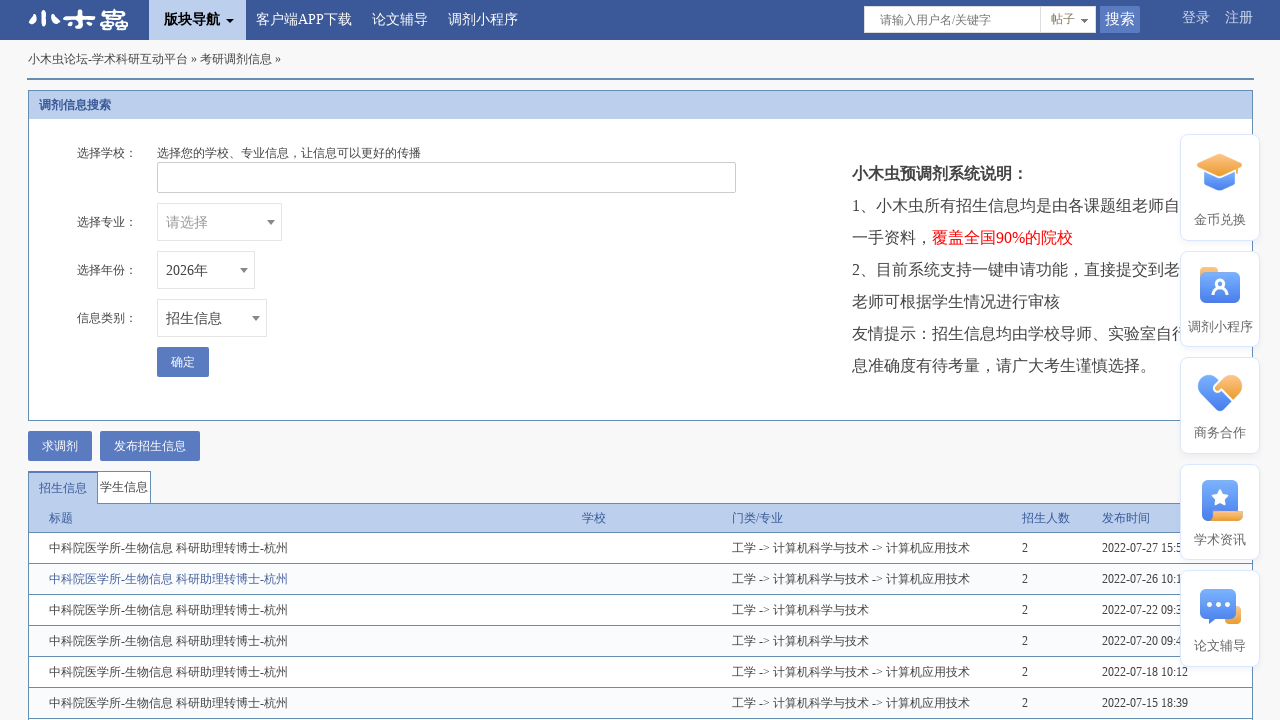

Detail table loaded for entry 2
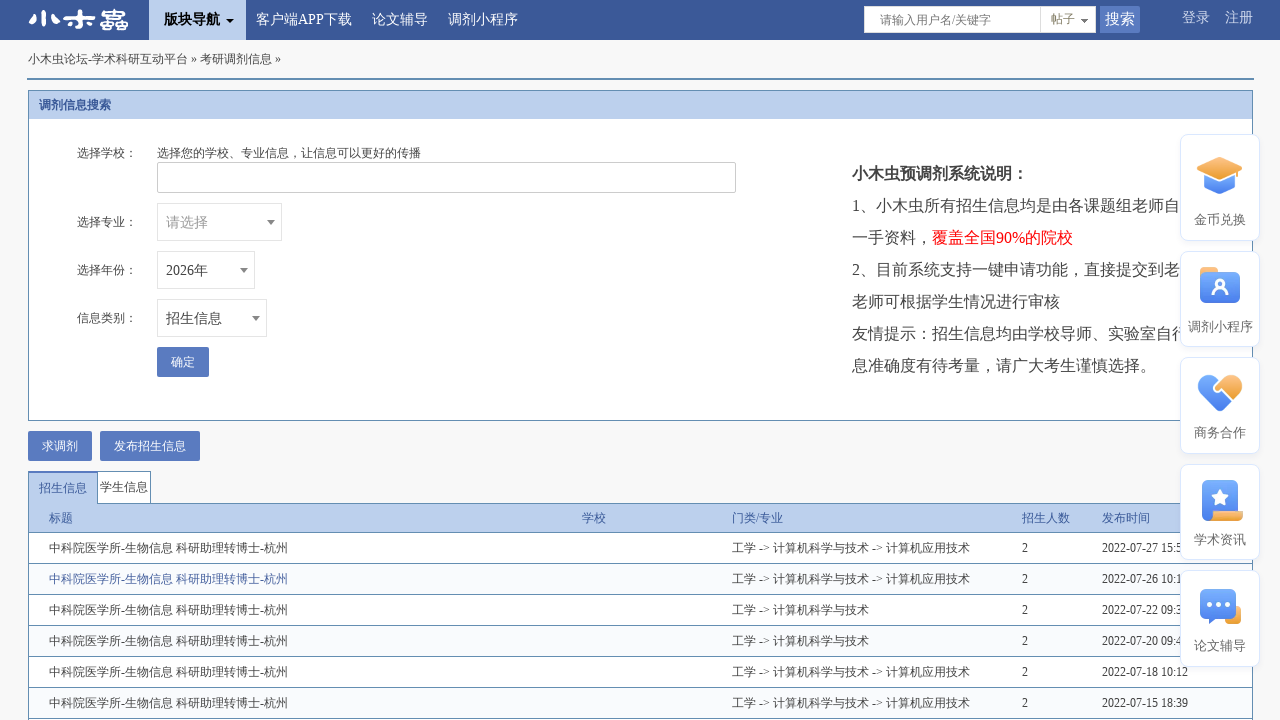

Closed detail tab for entry 2
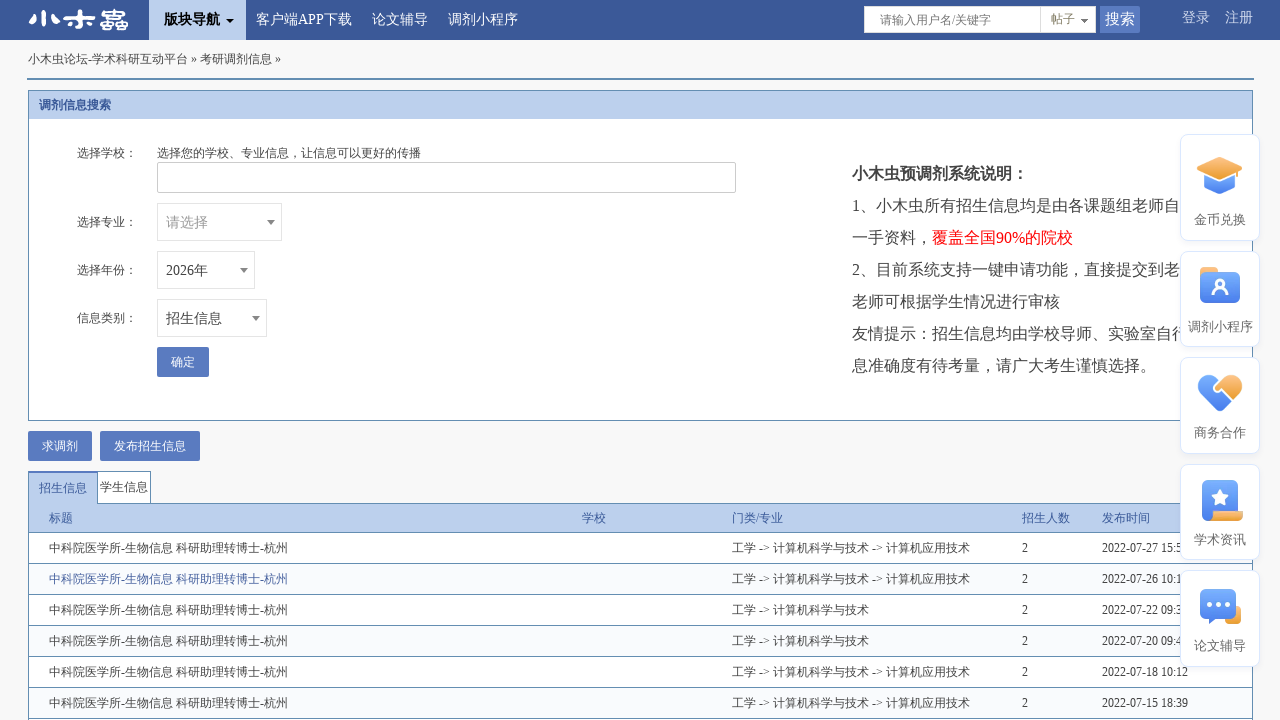

Re-queried rows for entry 3
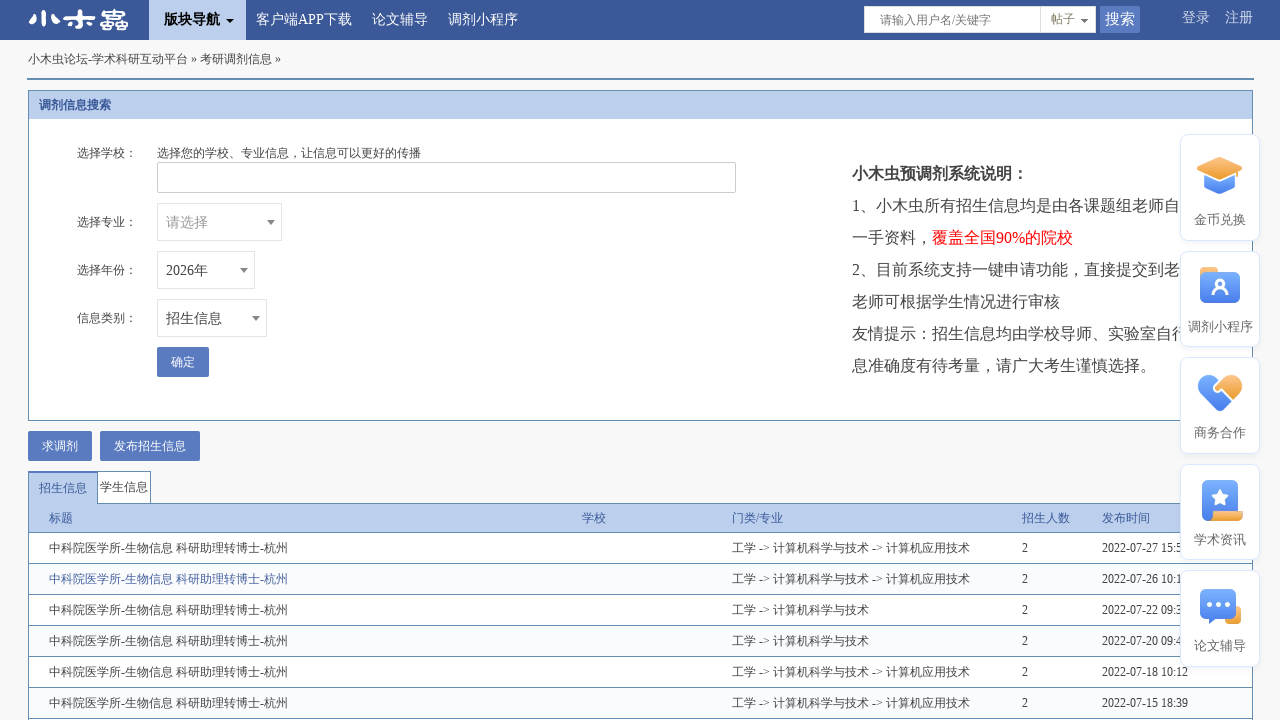

Located link for entry 3
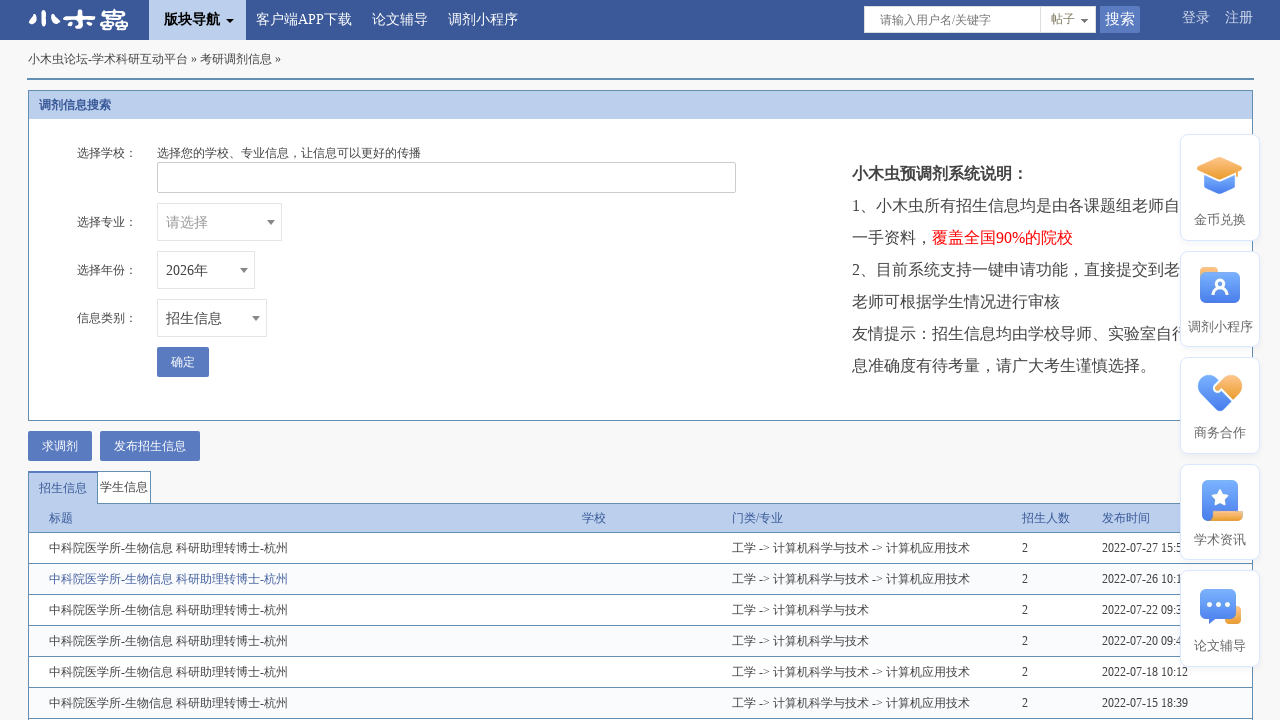

Opened entry 3 in new tab with Ctrl+click at (168, 610) on tbody.forum_body_manage tr >> nth=2 >> td.xmc_lp20 a >> nth=0
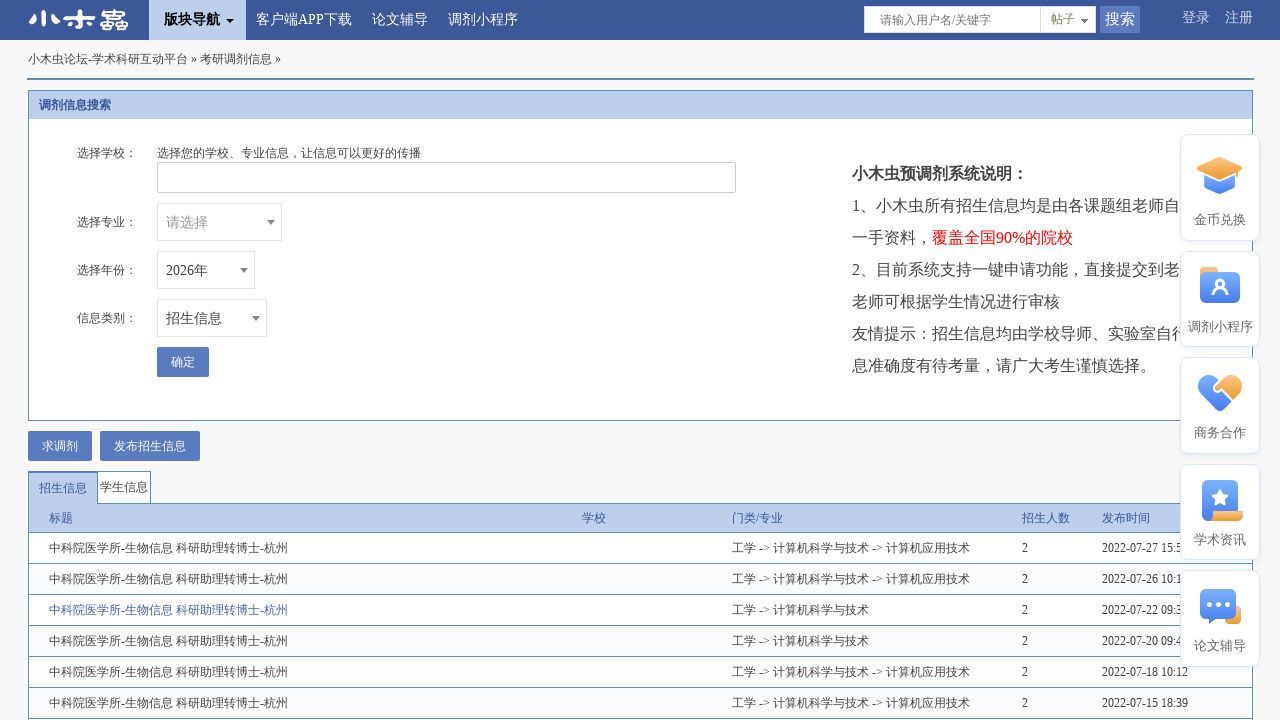

New tab for entry 3 finished loading
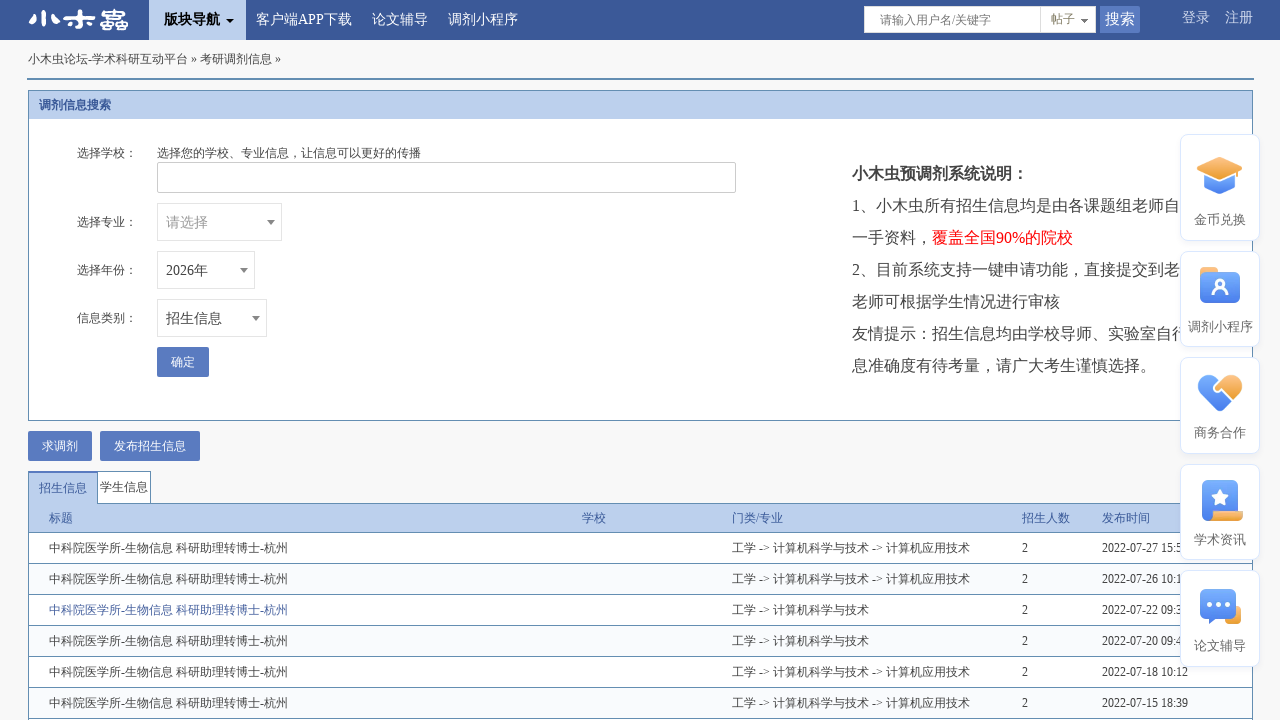

Detail table loaded for entry 3
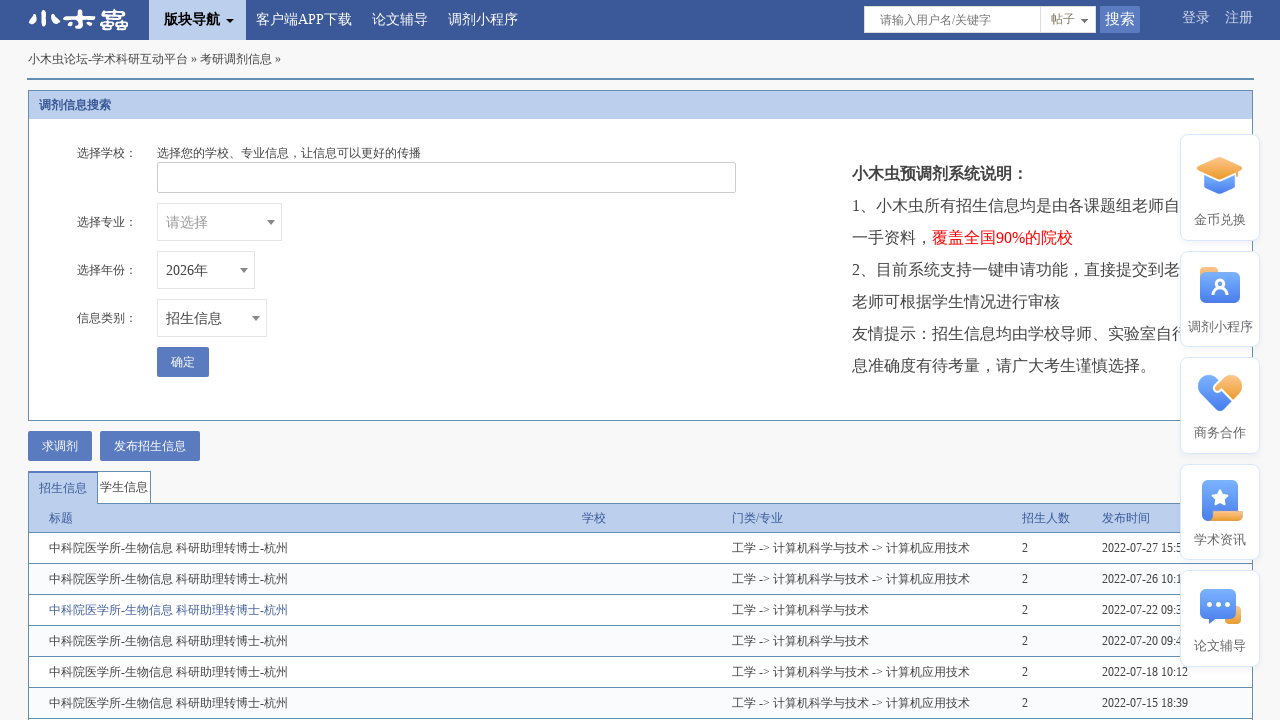

Closed detail tab for entry 3
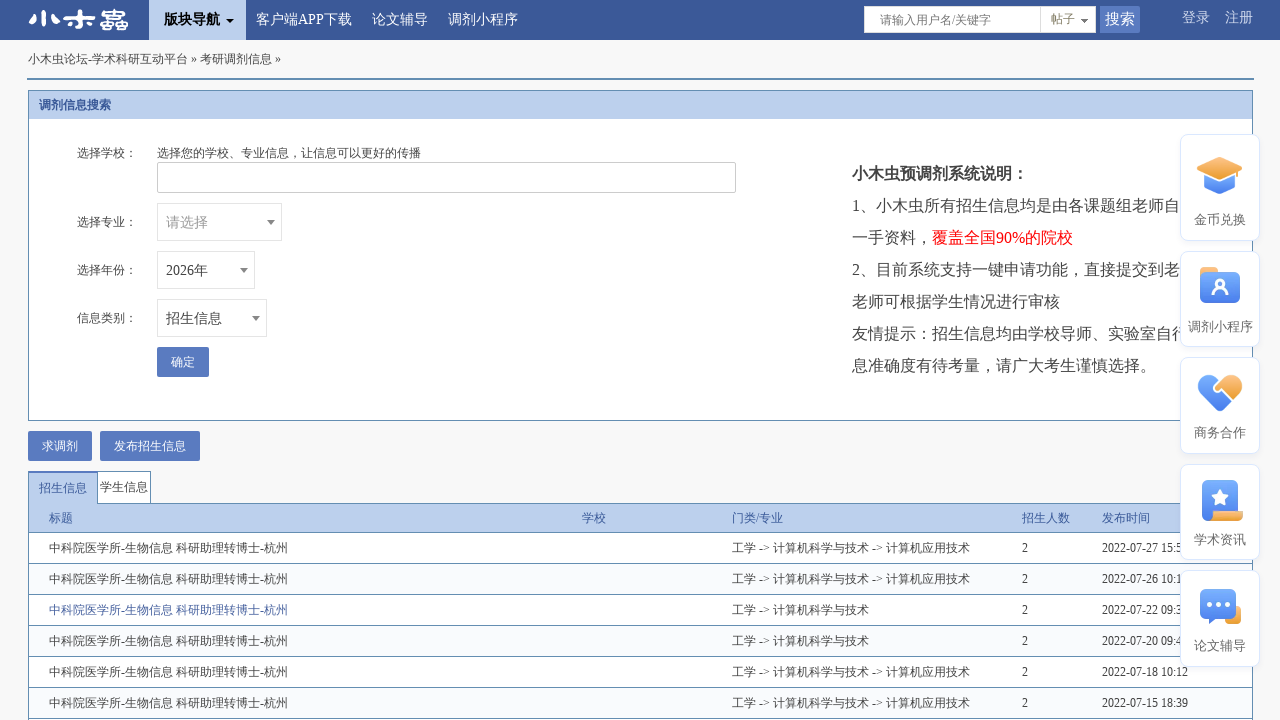

Located next page link
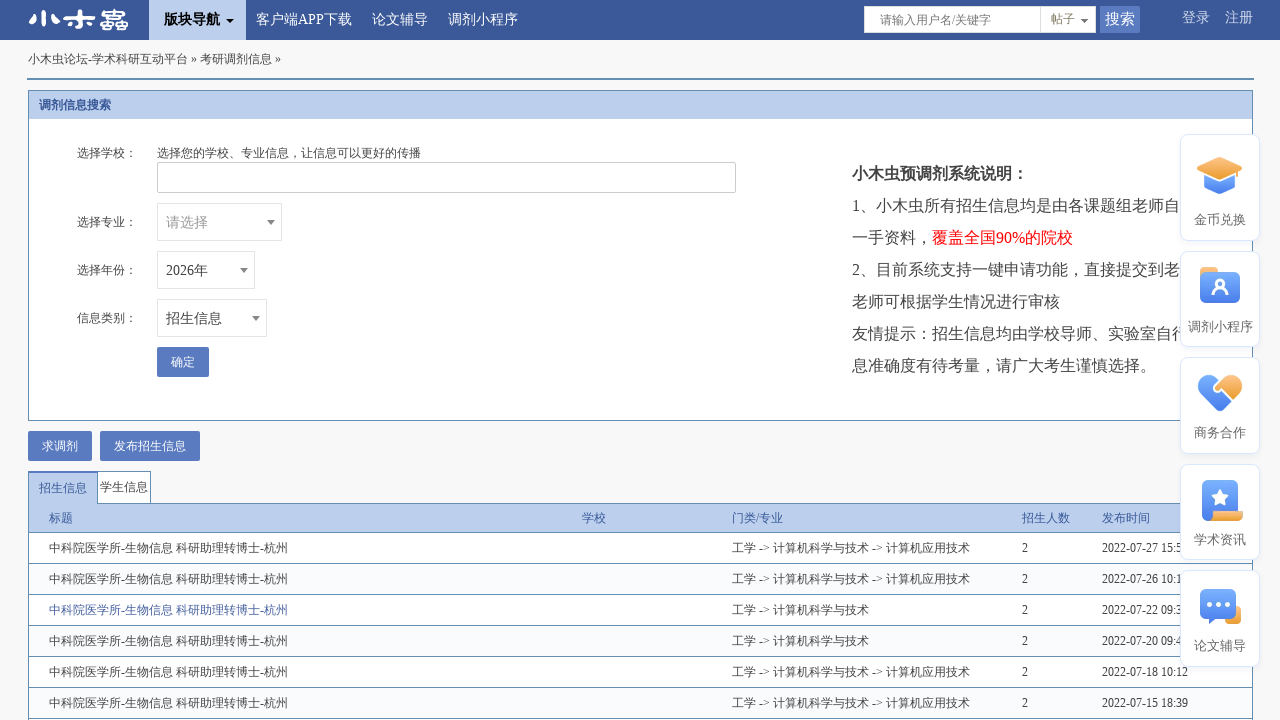

Clicked next page link to navigate to page 2 at (1226, 706) on a:has-text('下一页')
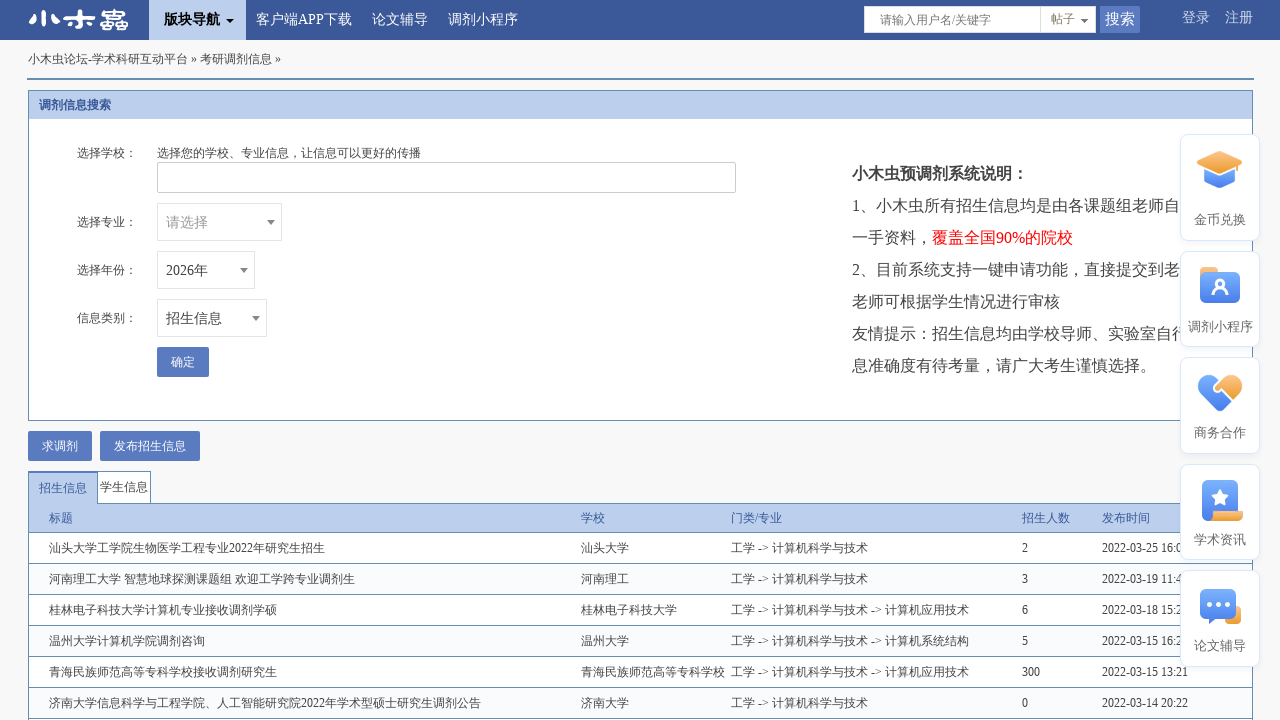

Next page forum body listing loaded
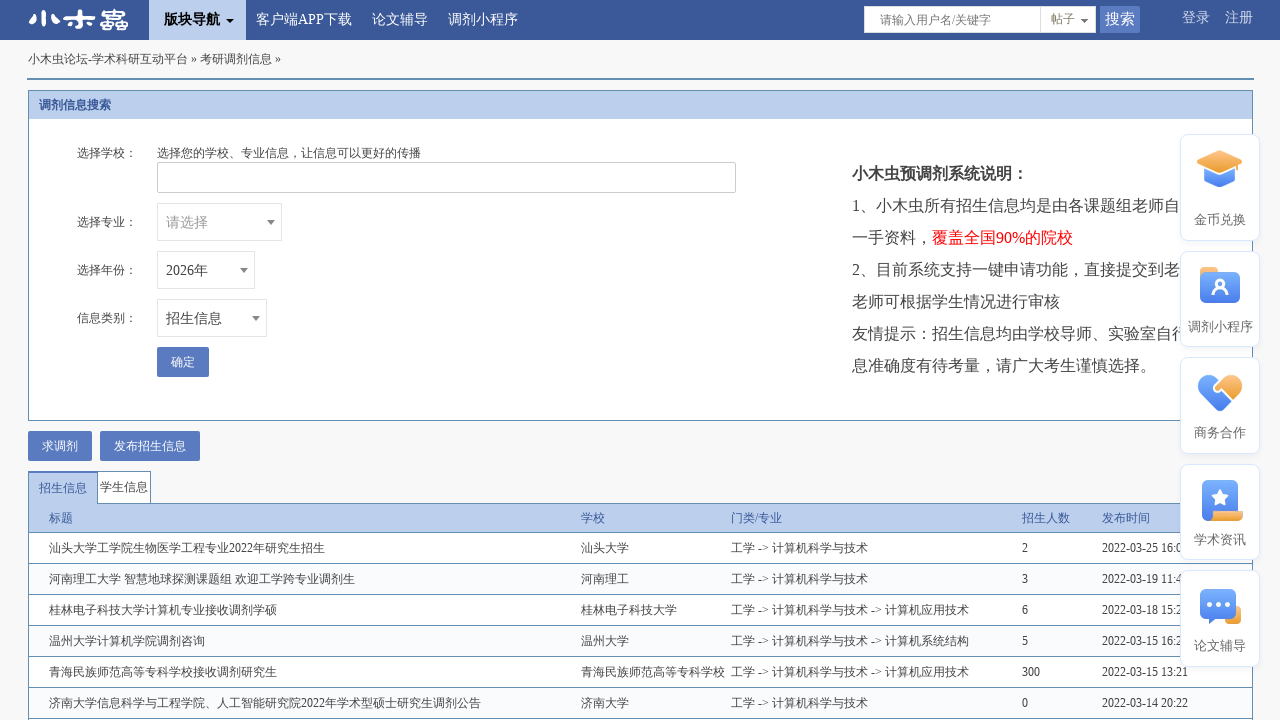

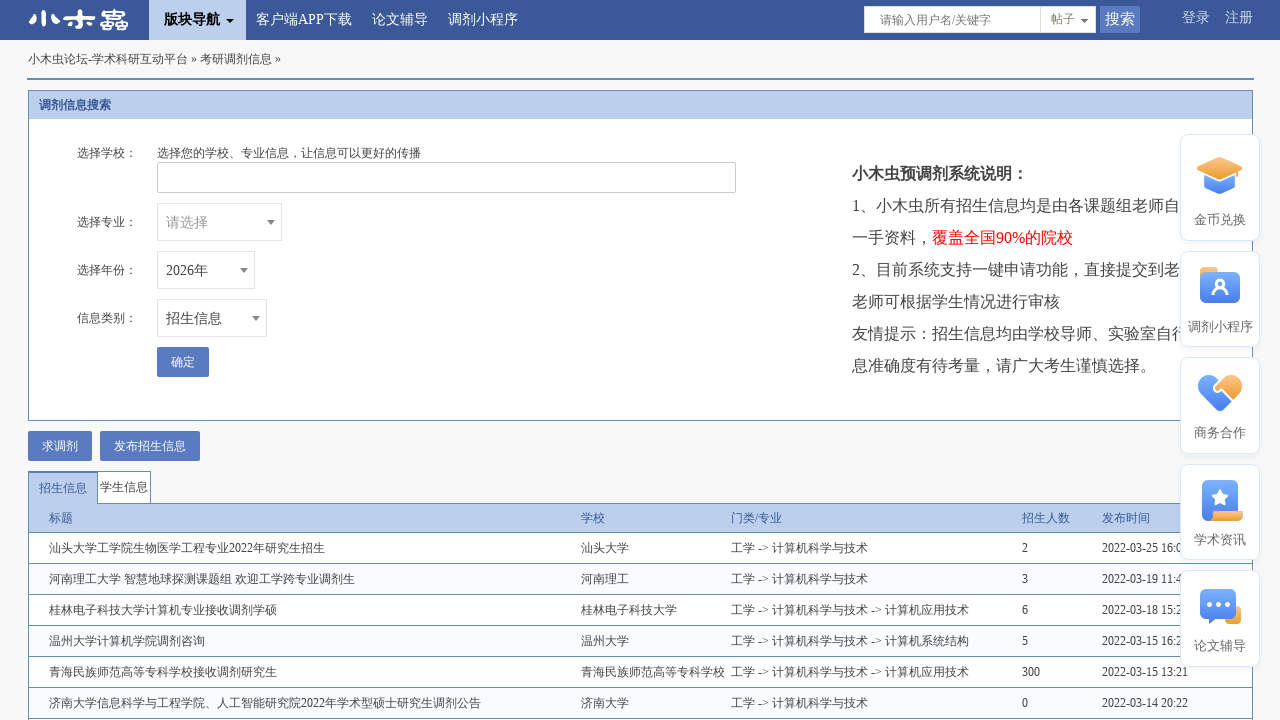